Tests displaying jQuery Growl notification messages on a page by dynamically injecting jQuery, jQuery Growl script and CSS, then triggering growl notifications

Starting URL: http://the-internet.herokuapp.com

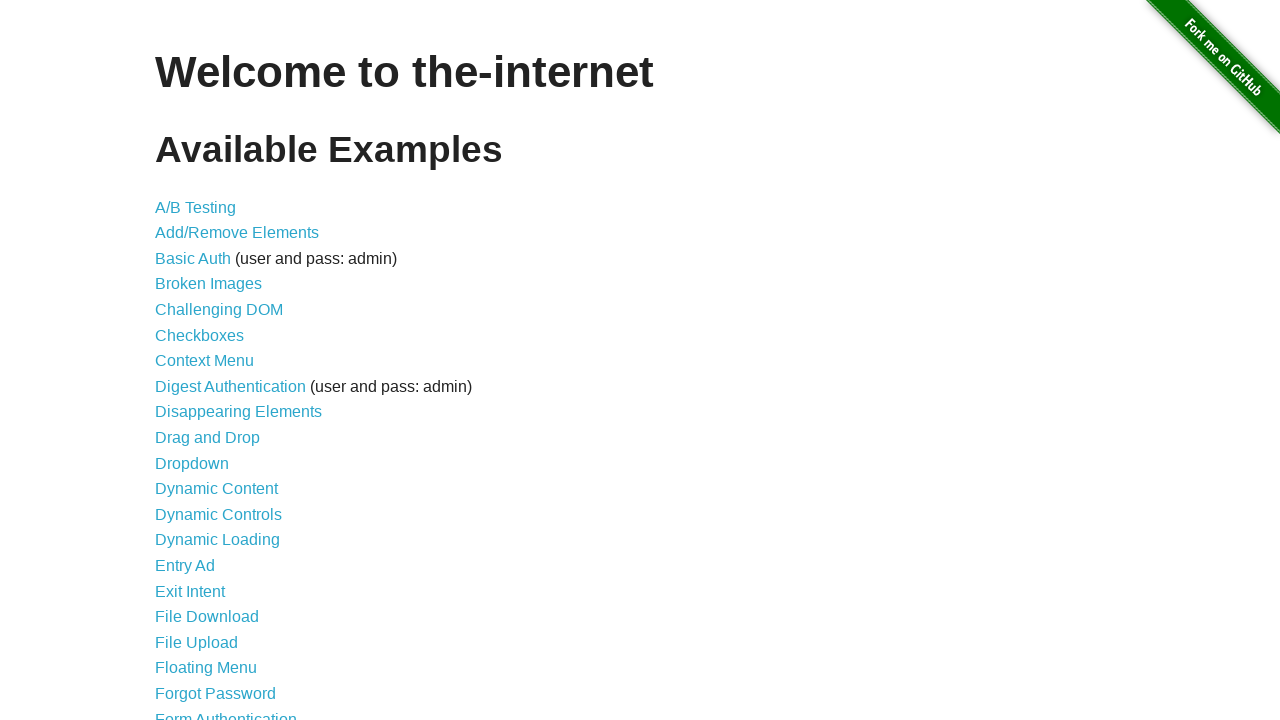

Injected jQuery library into page if not already present
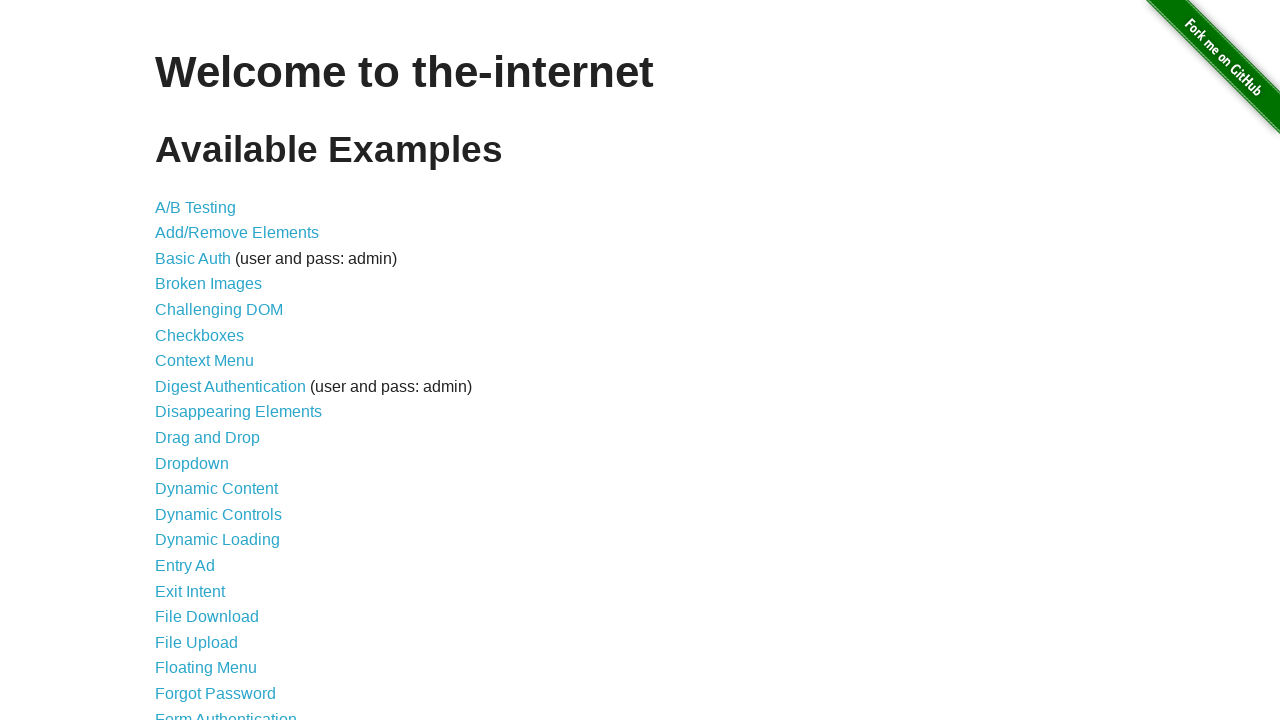

Loaded jQuery Growl script via jQuery getScript
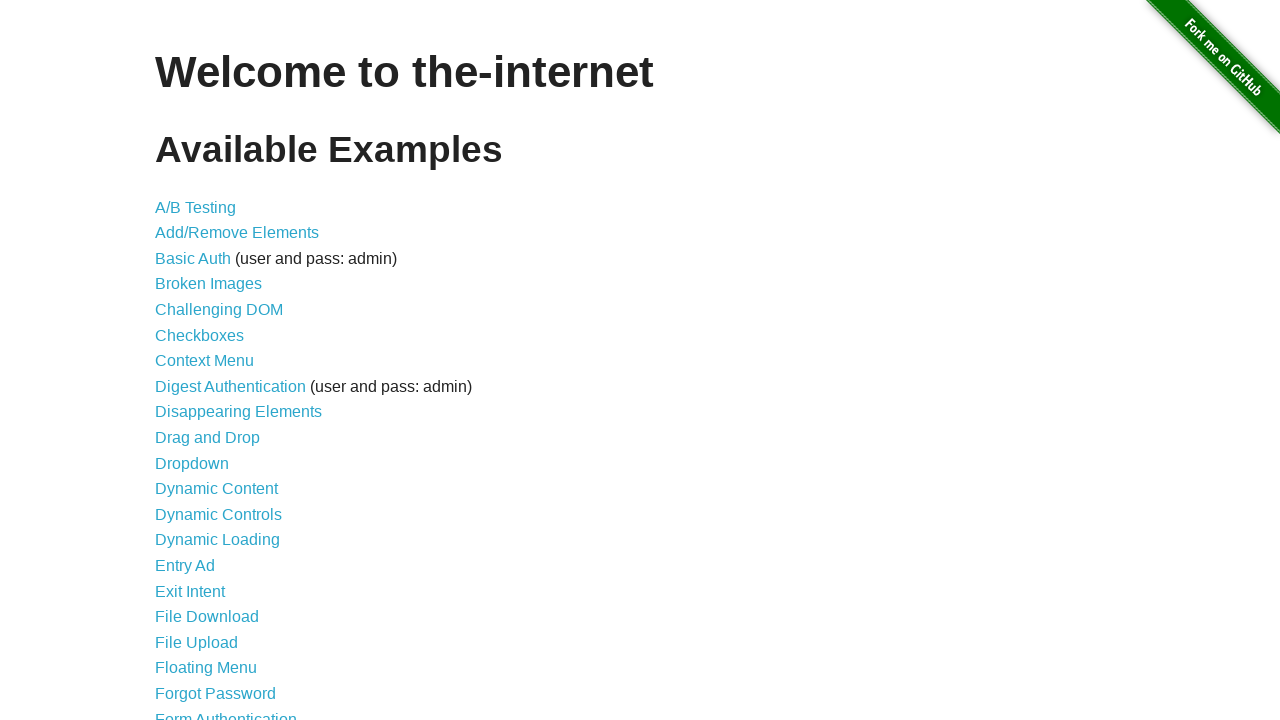

Injected jQuery Growl CSS stylesheet into page head
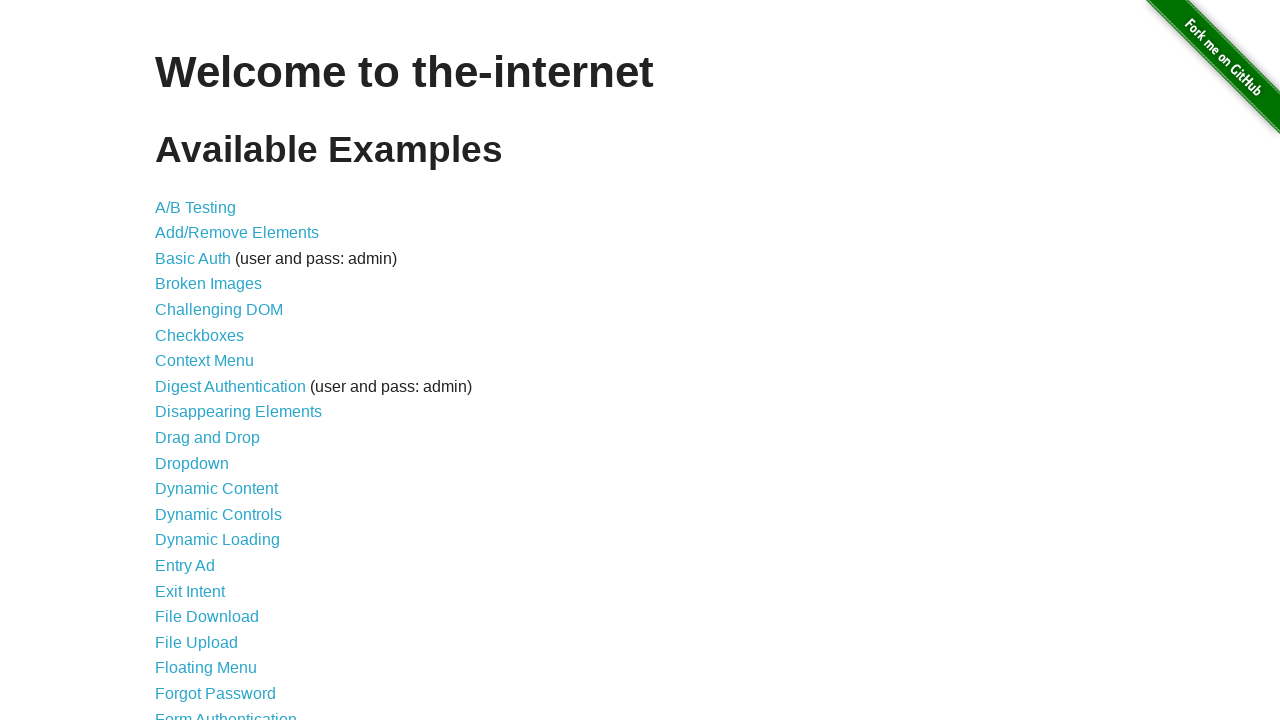

Waited for jQuery Growl scripts and styles to load
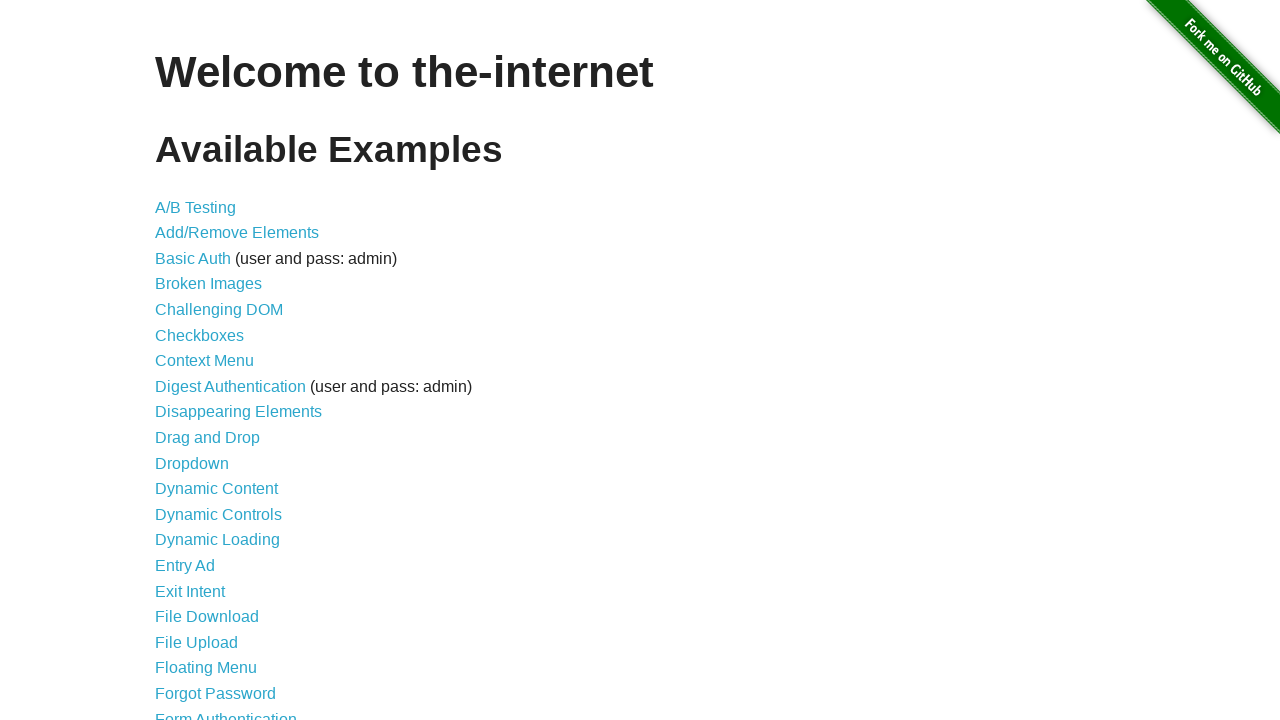

Displayed default growl notification with title 'GET' and message '/'
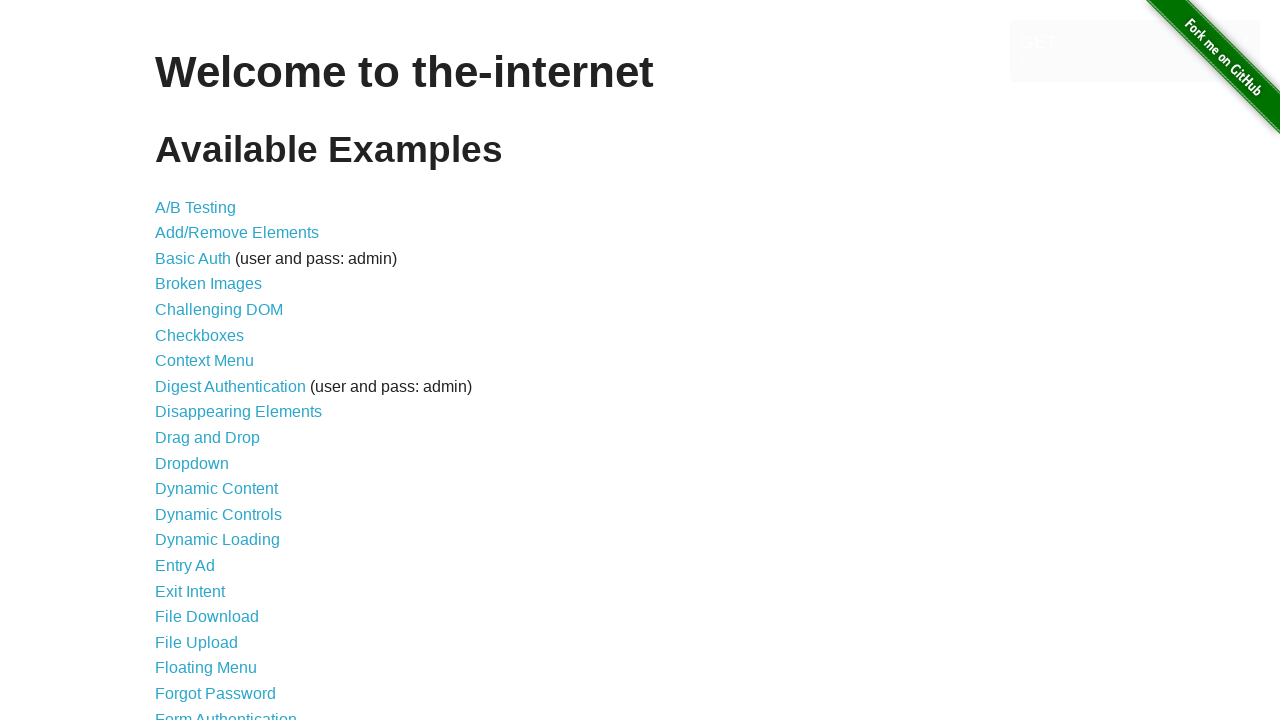

Displayed error growl notification
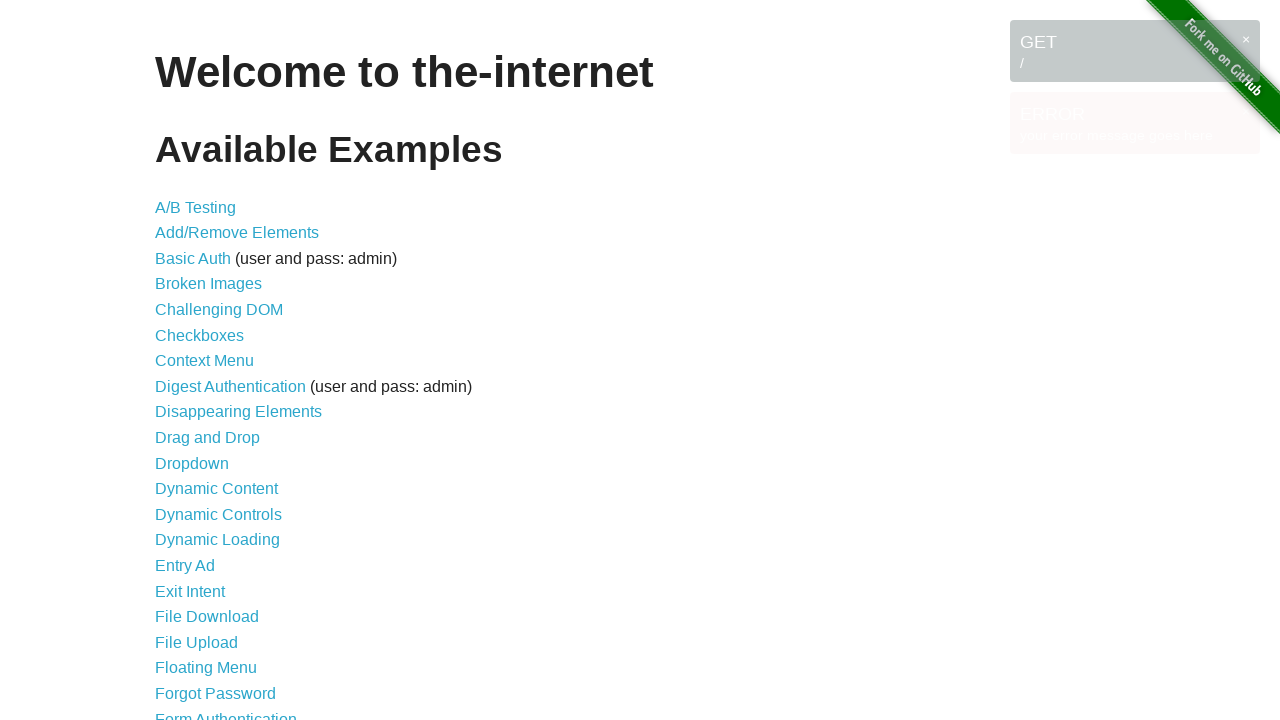

Displayed notice growl notification
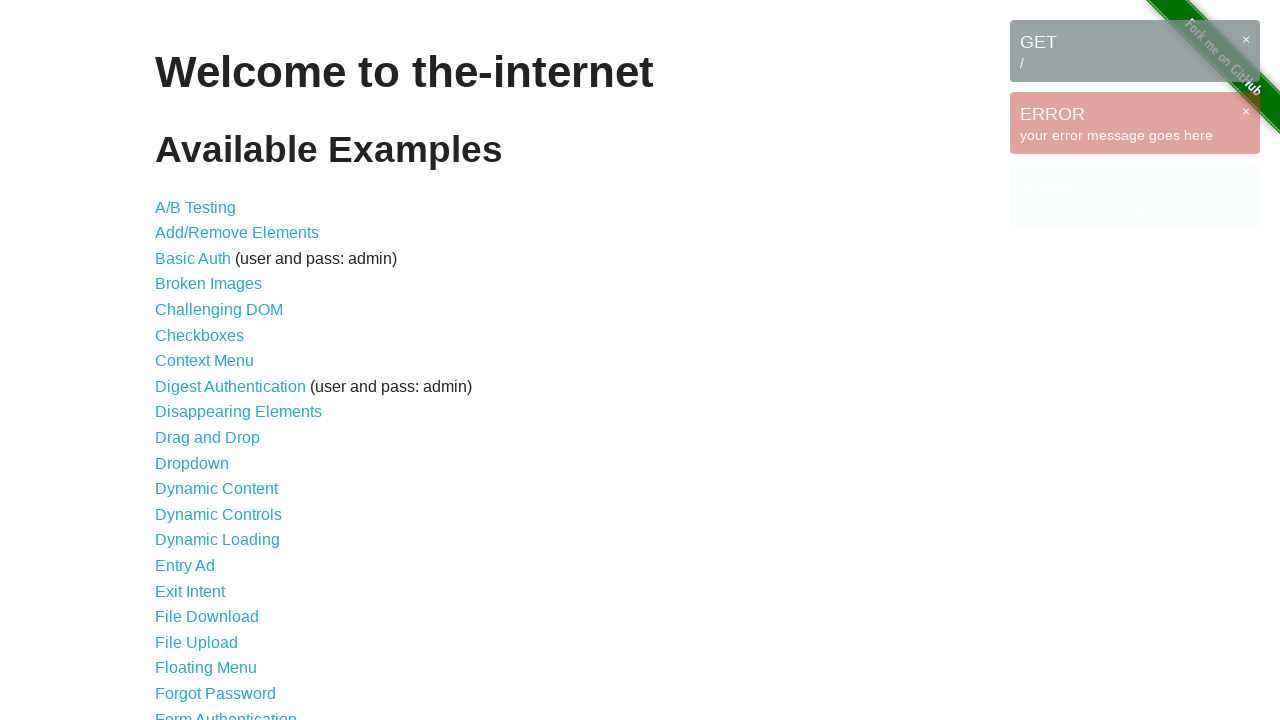

Displayed warning growl notification
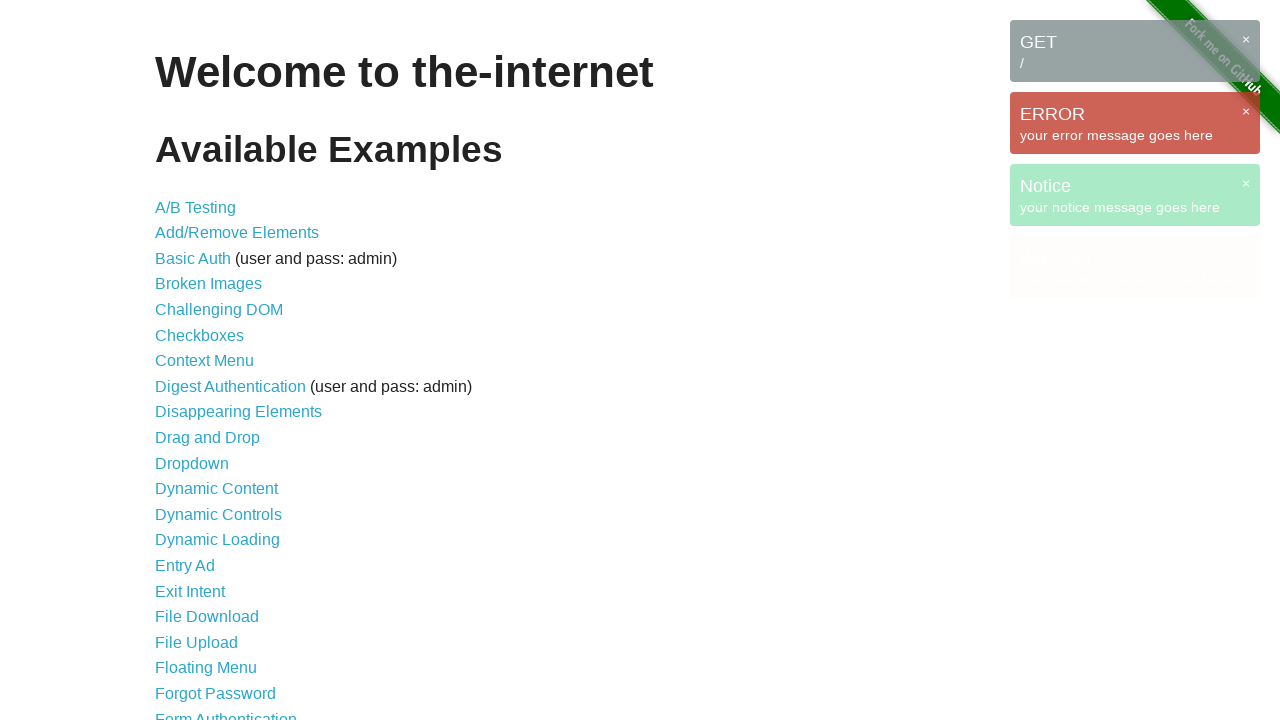

Waited for all growl notifications to be visible on page
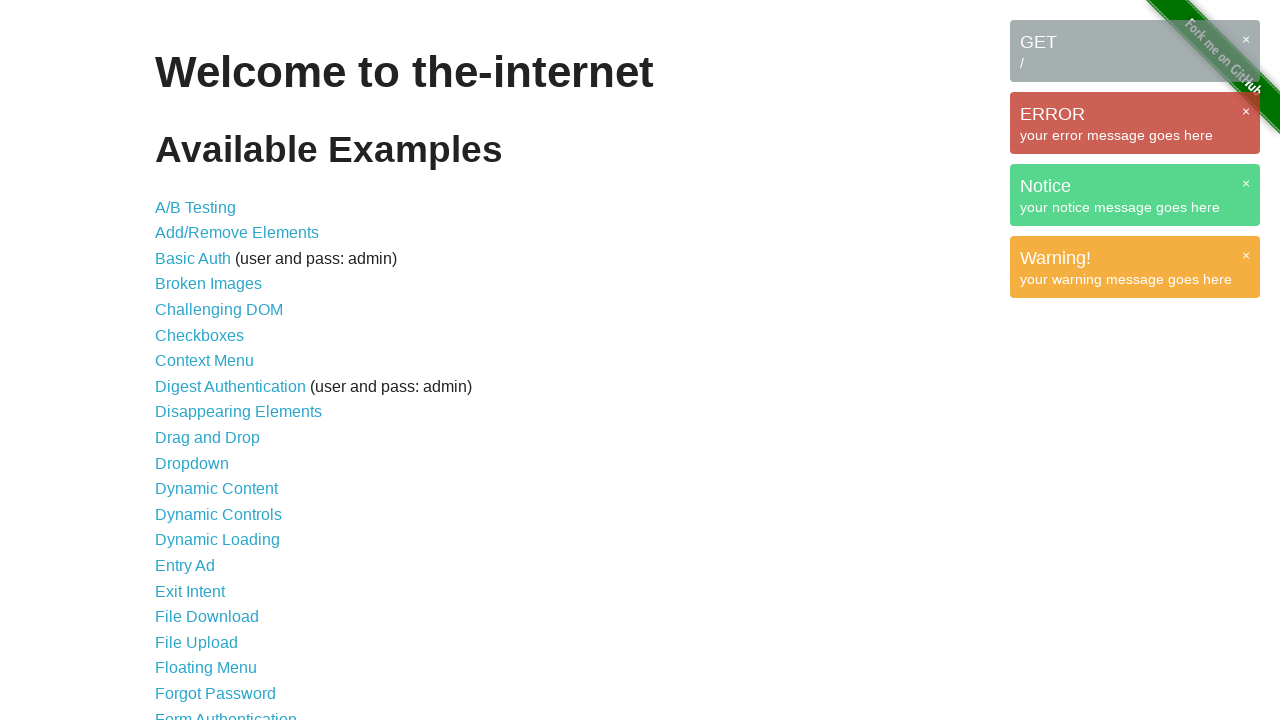

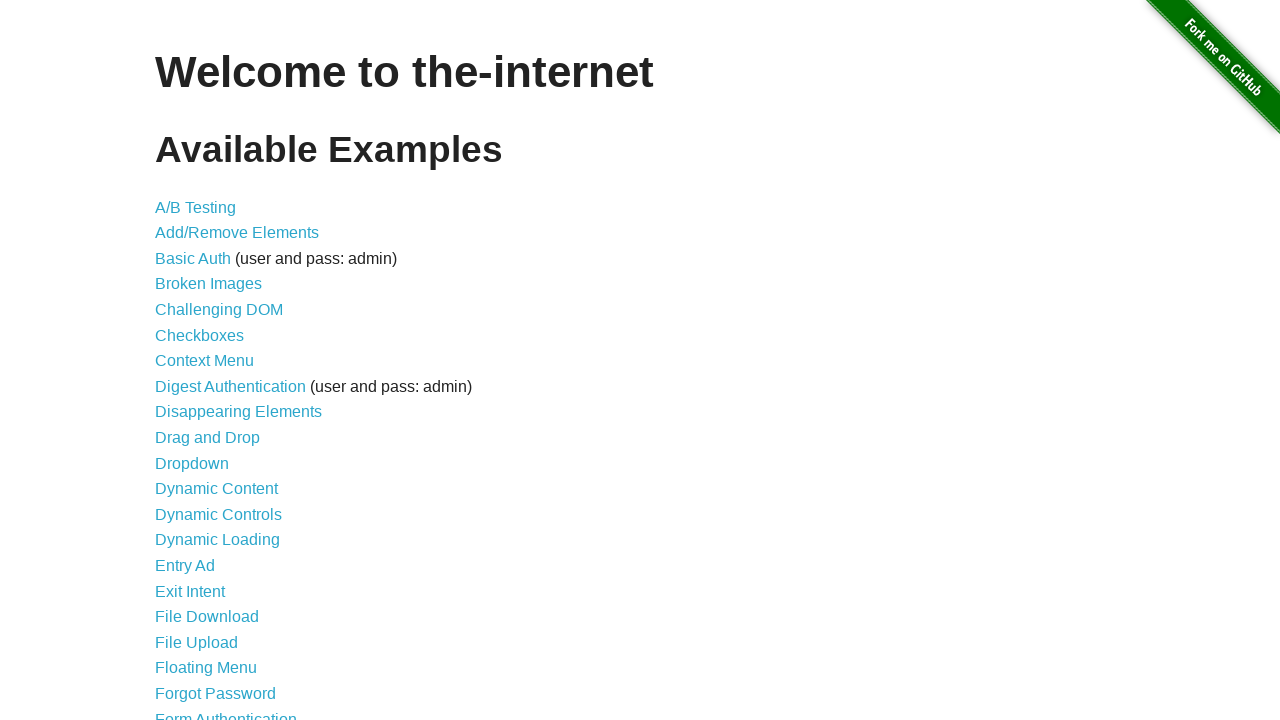